Navigates to a basic controls page and scrolls to a clear button element to bring it into view

Starting URL: https://www.hyrtutorials.com/p/basic-controls.html

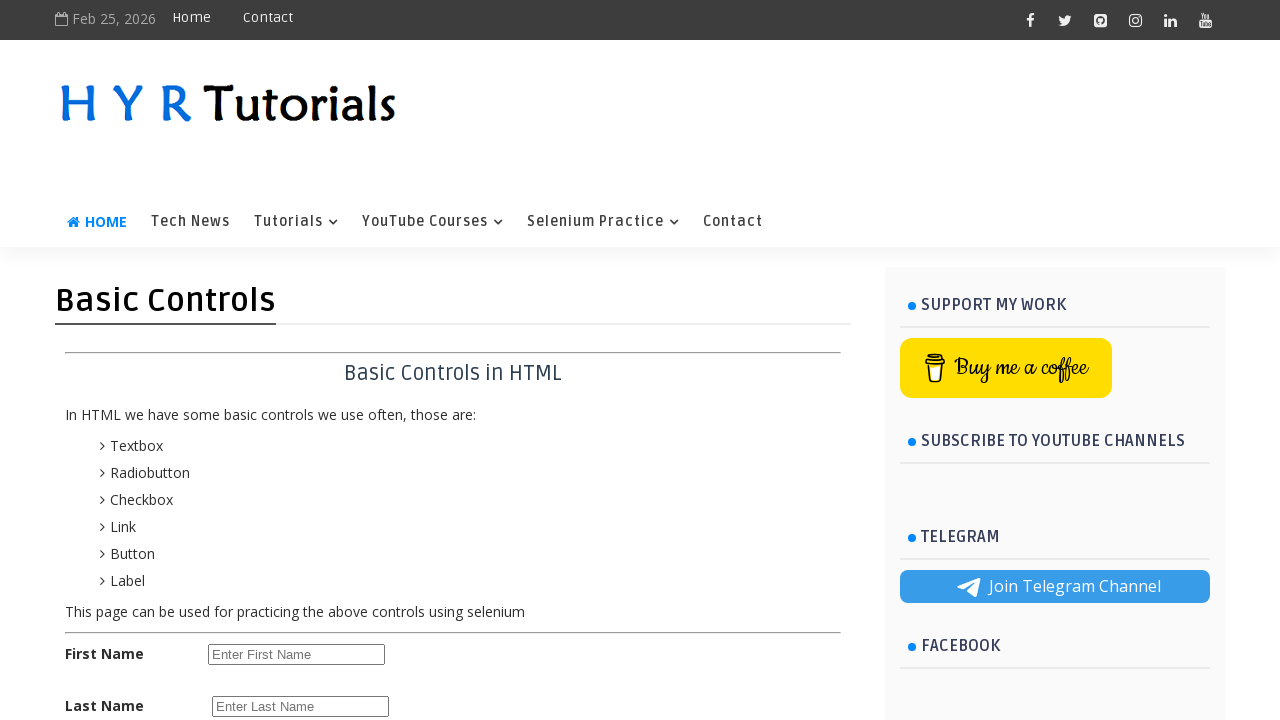

Navigated to basic controls page
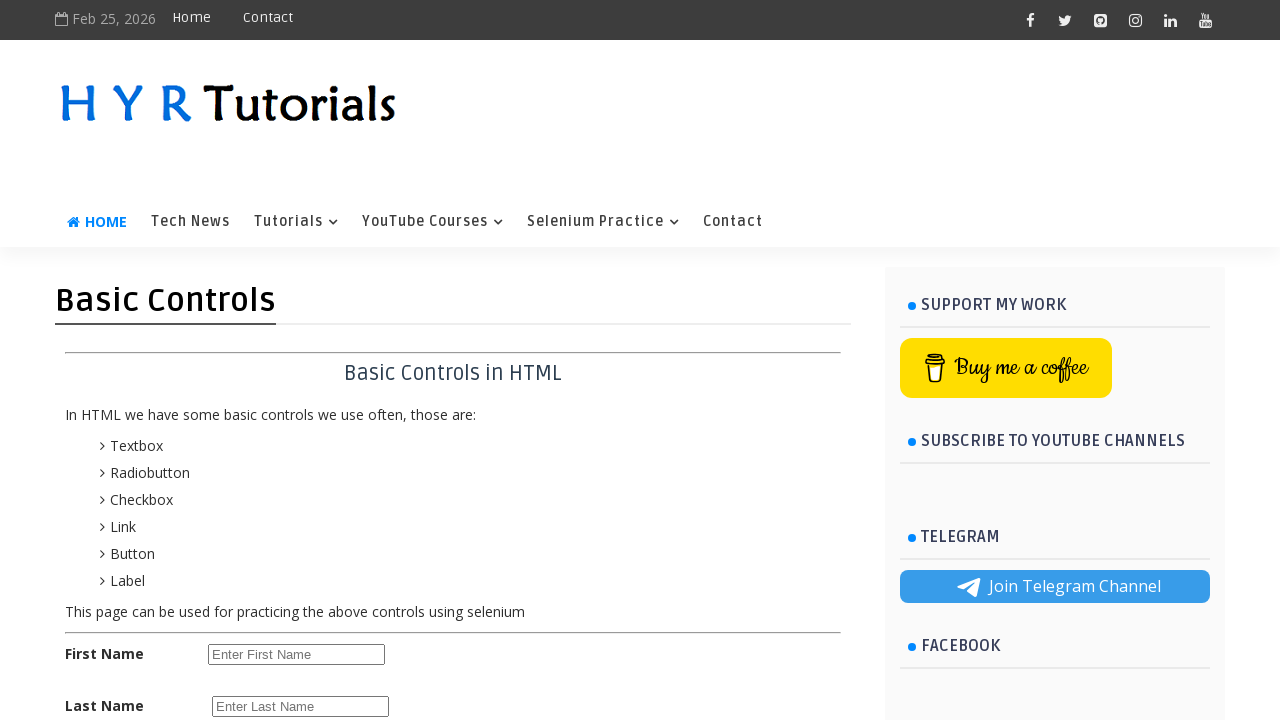

Located clear button element
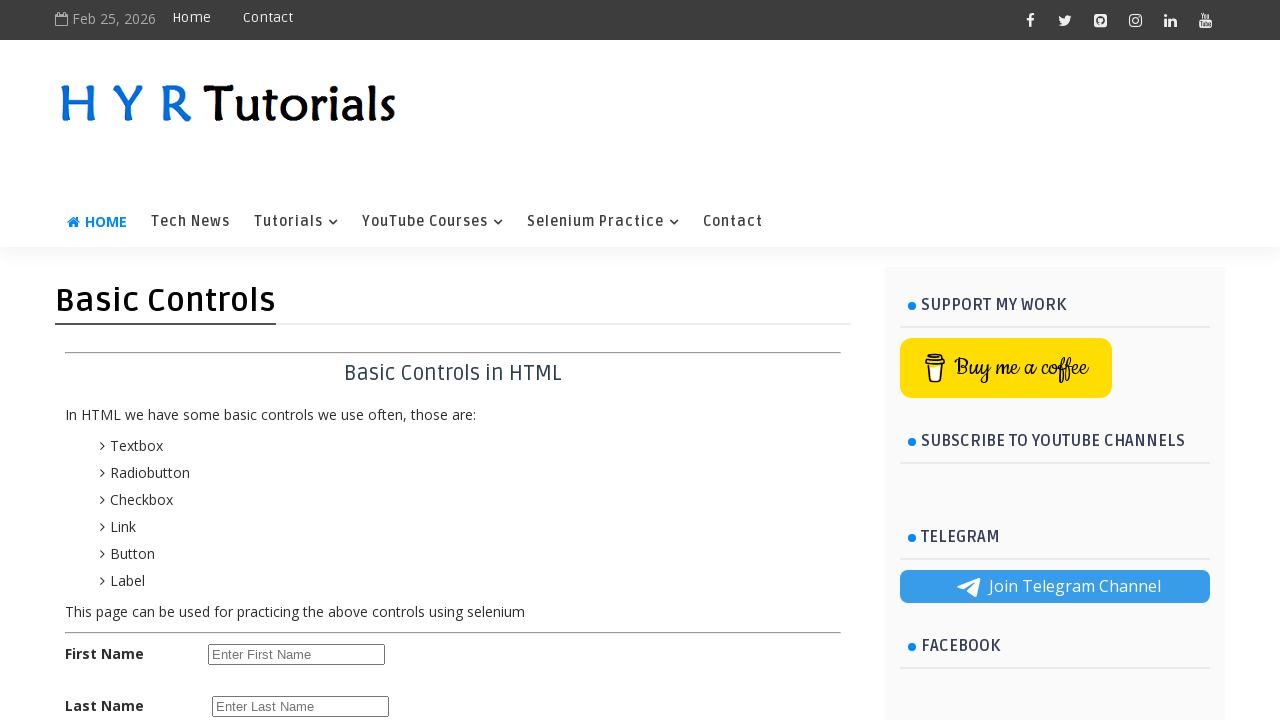

Scrolled clear button element into view
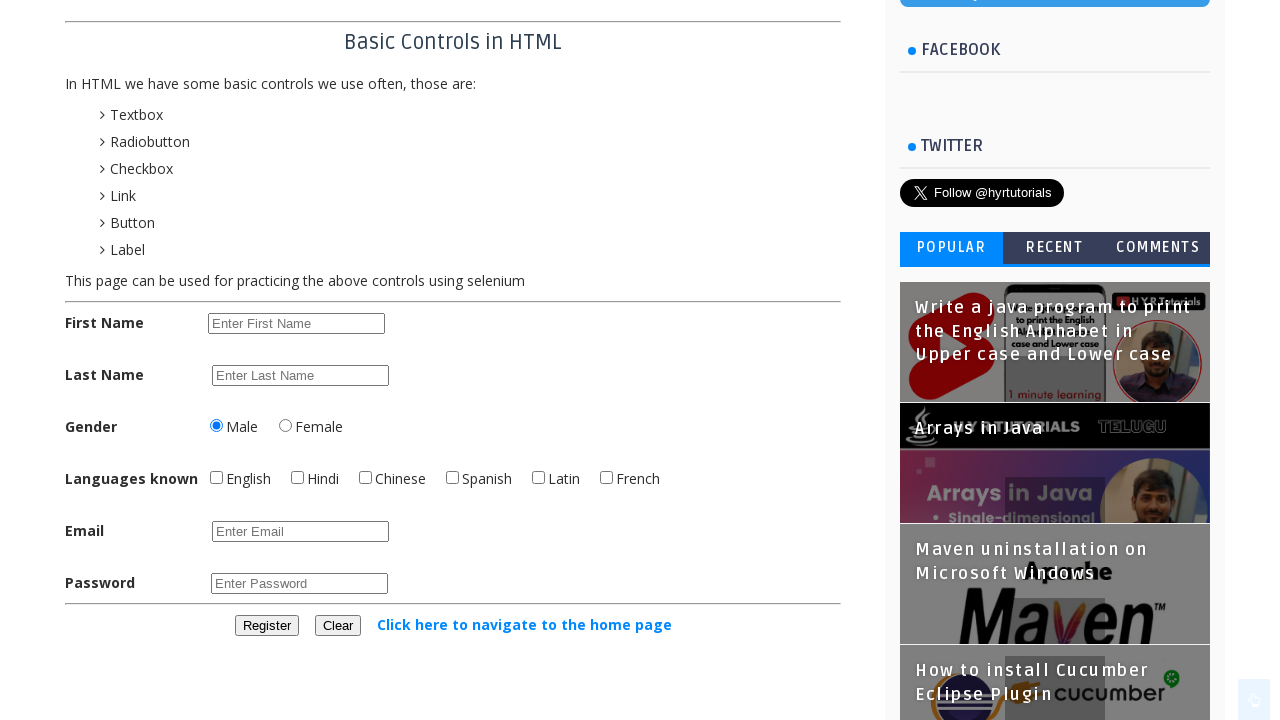

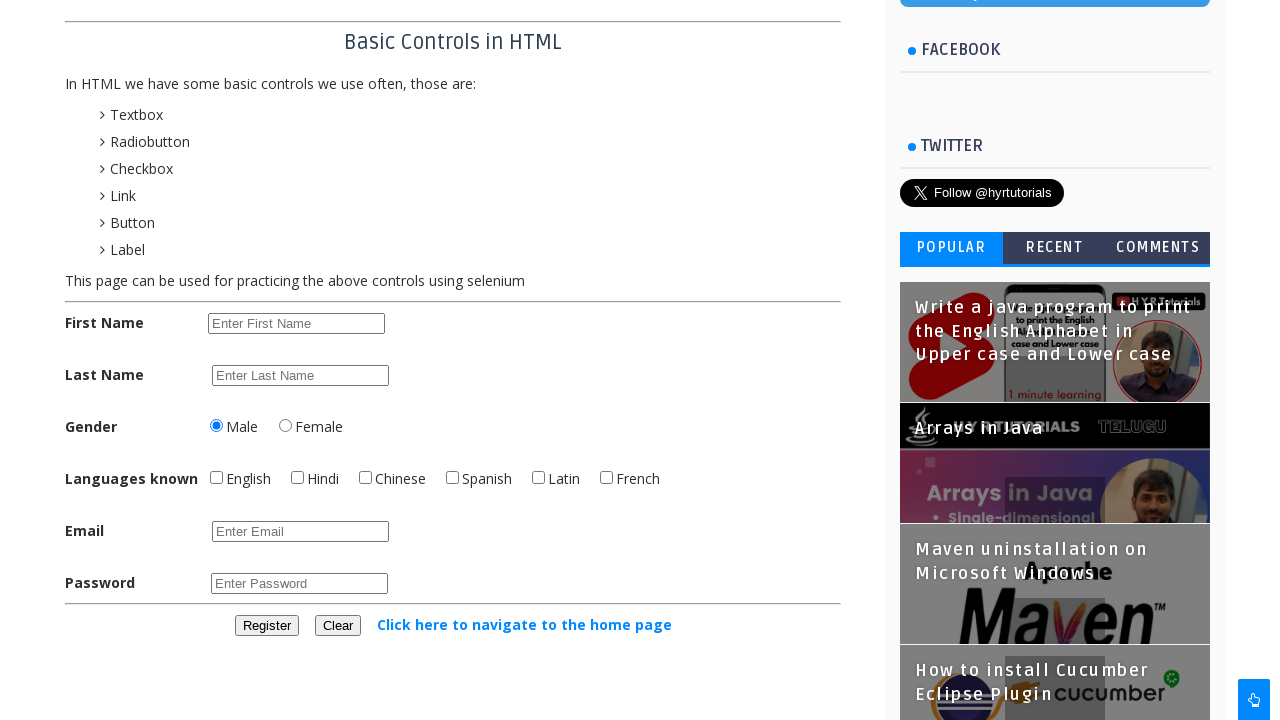